Tests various waitFor and waitForElement asserter patterns on a test page by dynamically adding child elements and verifying they appear with expected text content

Starting URL: http://admc.io/wd/test-pages/guinea-pig.html

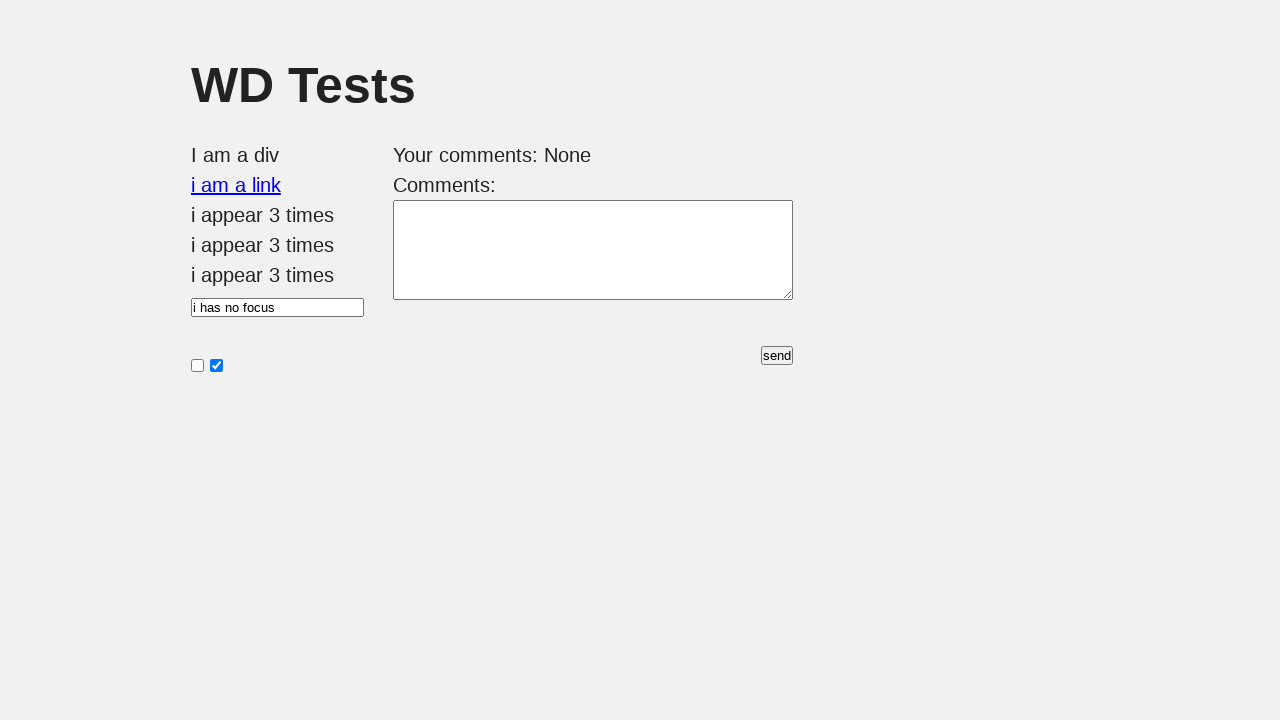

Navigated to guinea pig test page
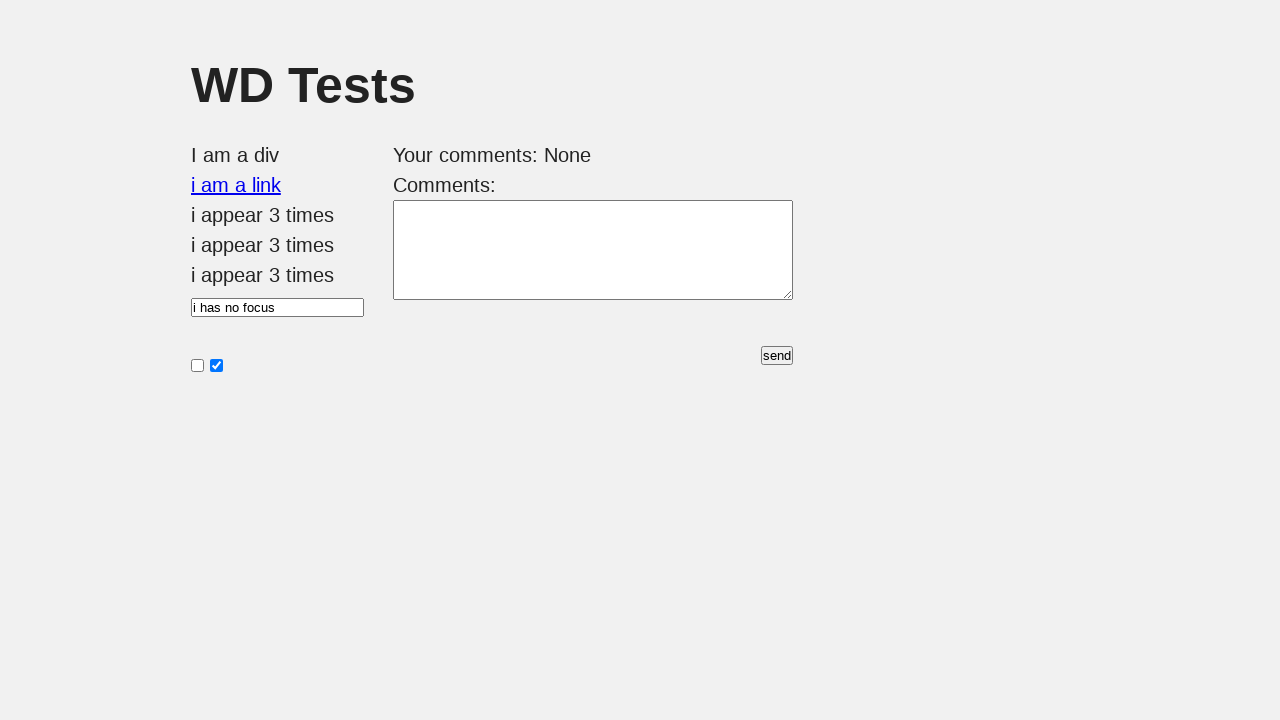

Verified page title is 'WD Tests'
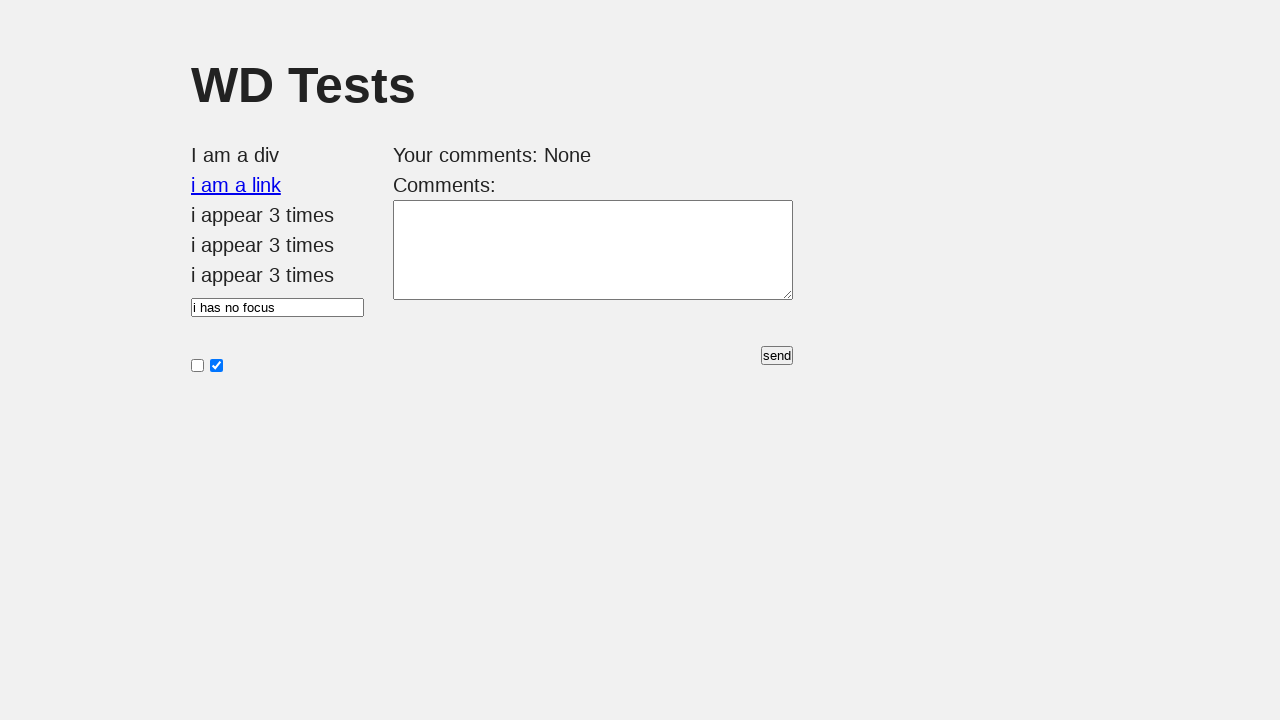

Executed script to dynamically add child element after 500ms delay
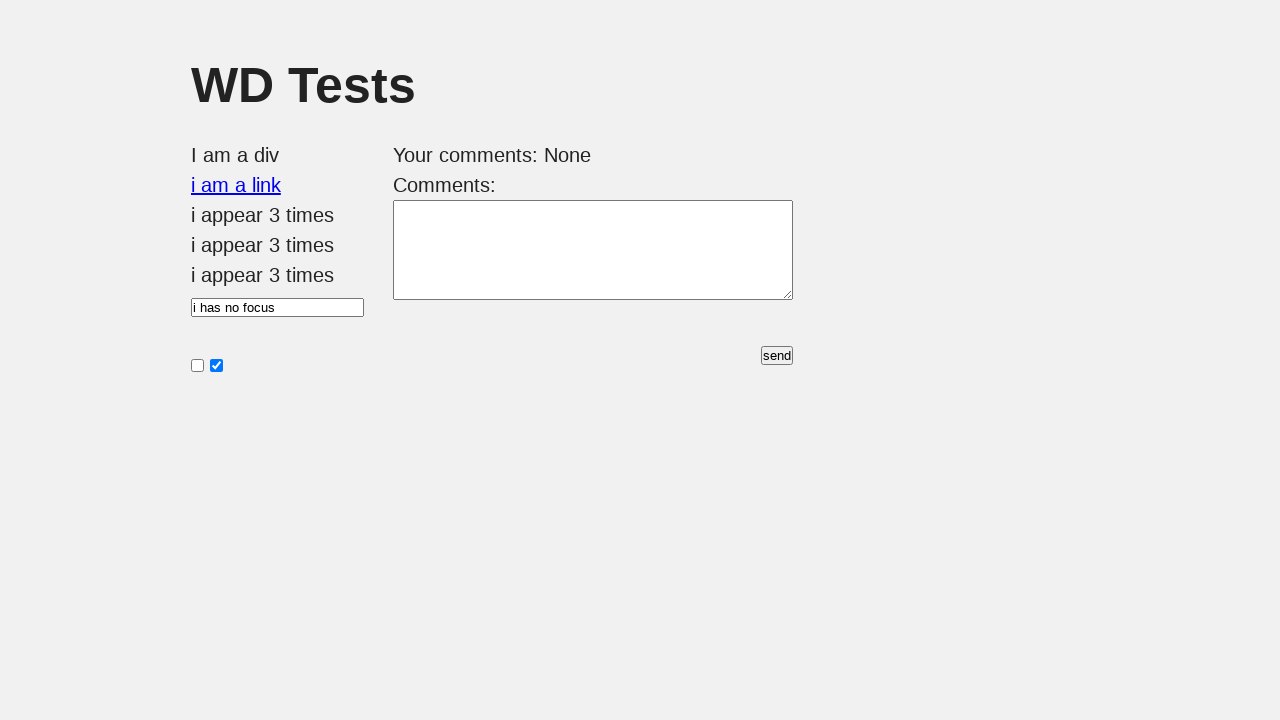

Waited for child element to appear
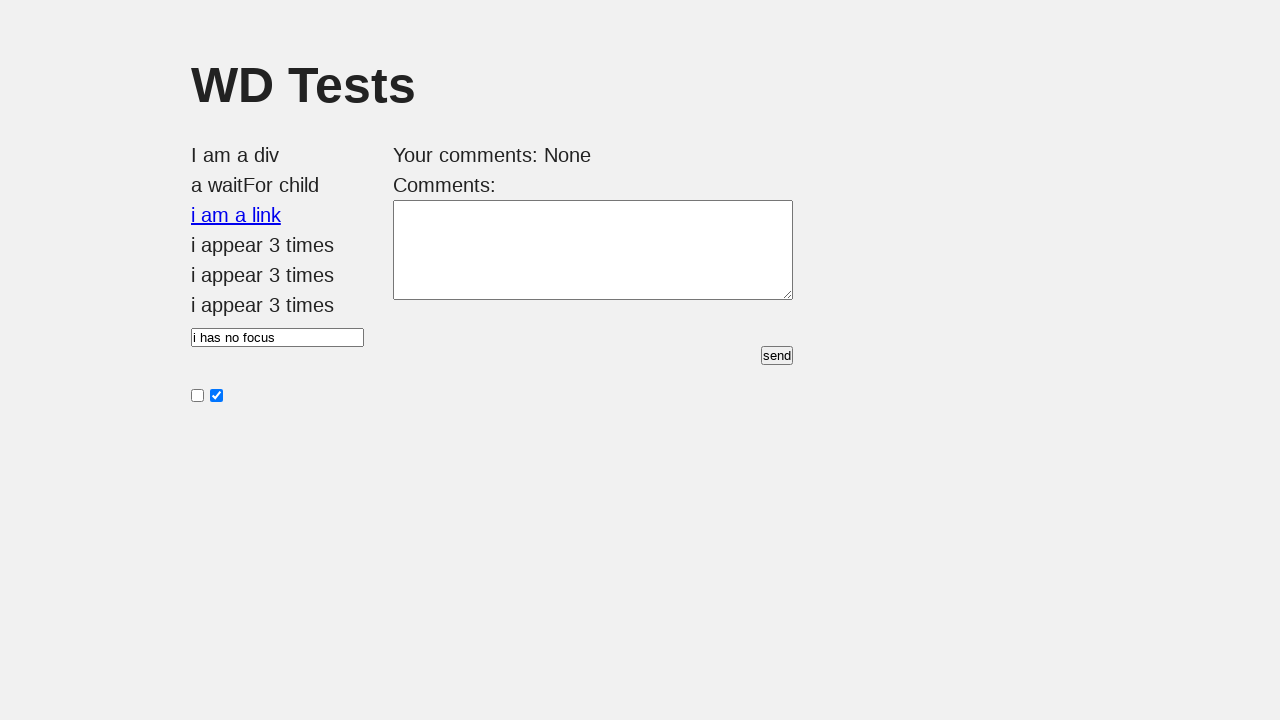

Verified child element contains expected text 'a waitFor child'
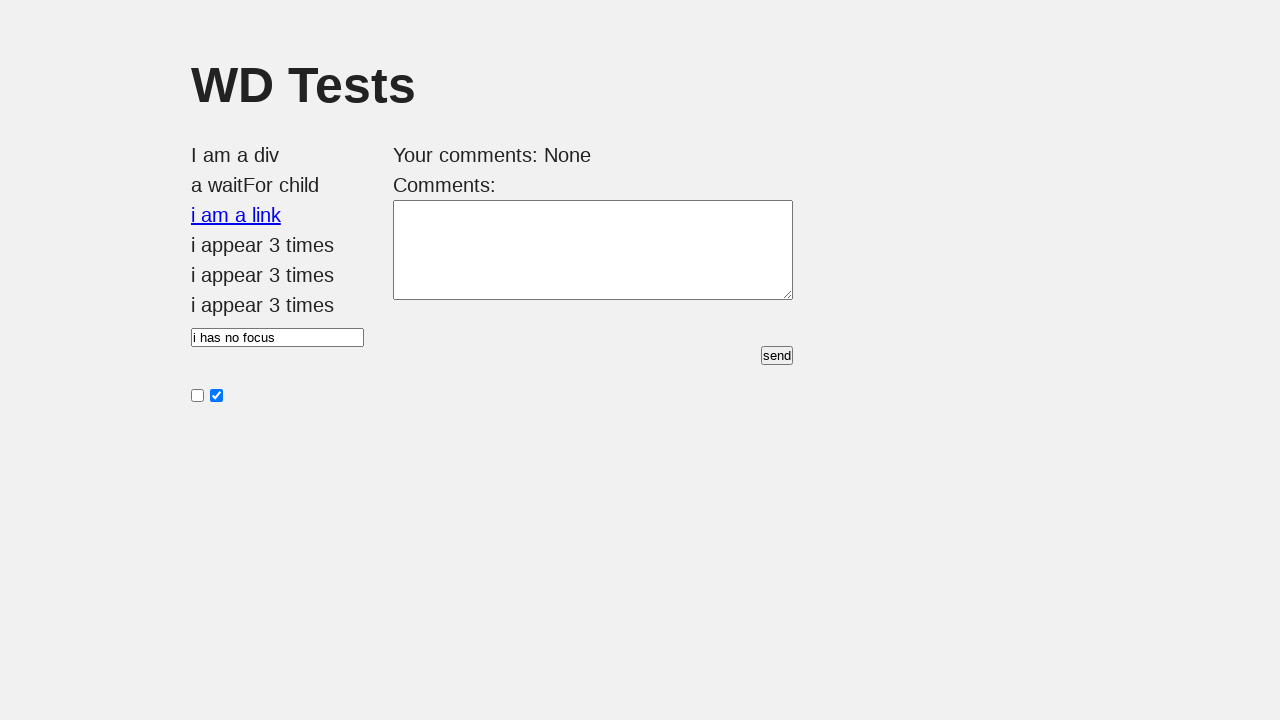

Verified child element is visible
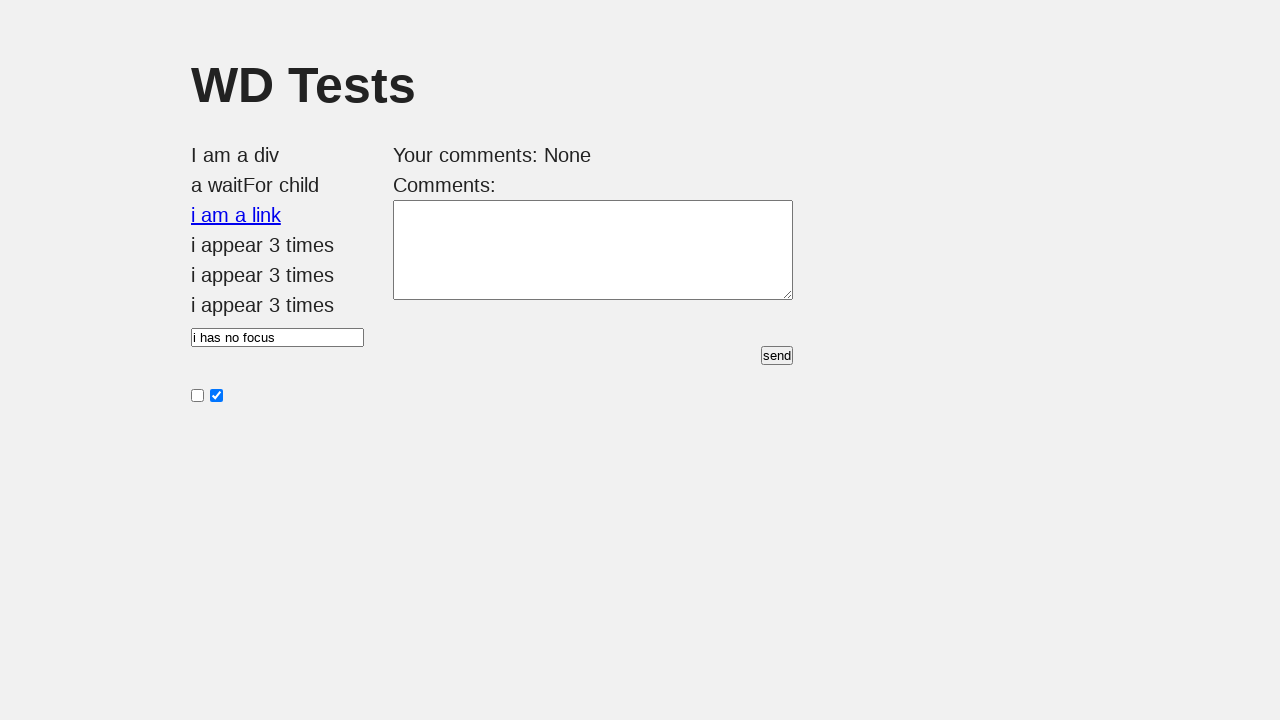

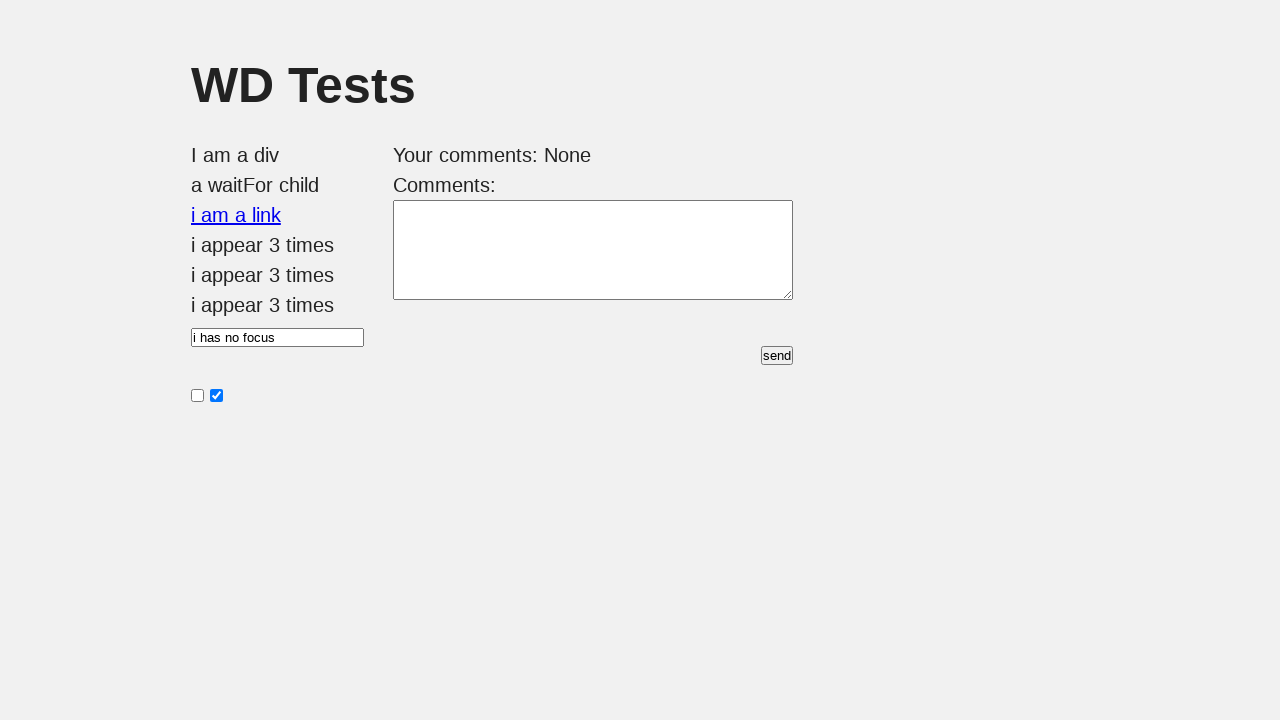